Tests marking individual todo items as complete by checking their checkboxes.

Starting URL: https://demo.playwright.dev/todomvc

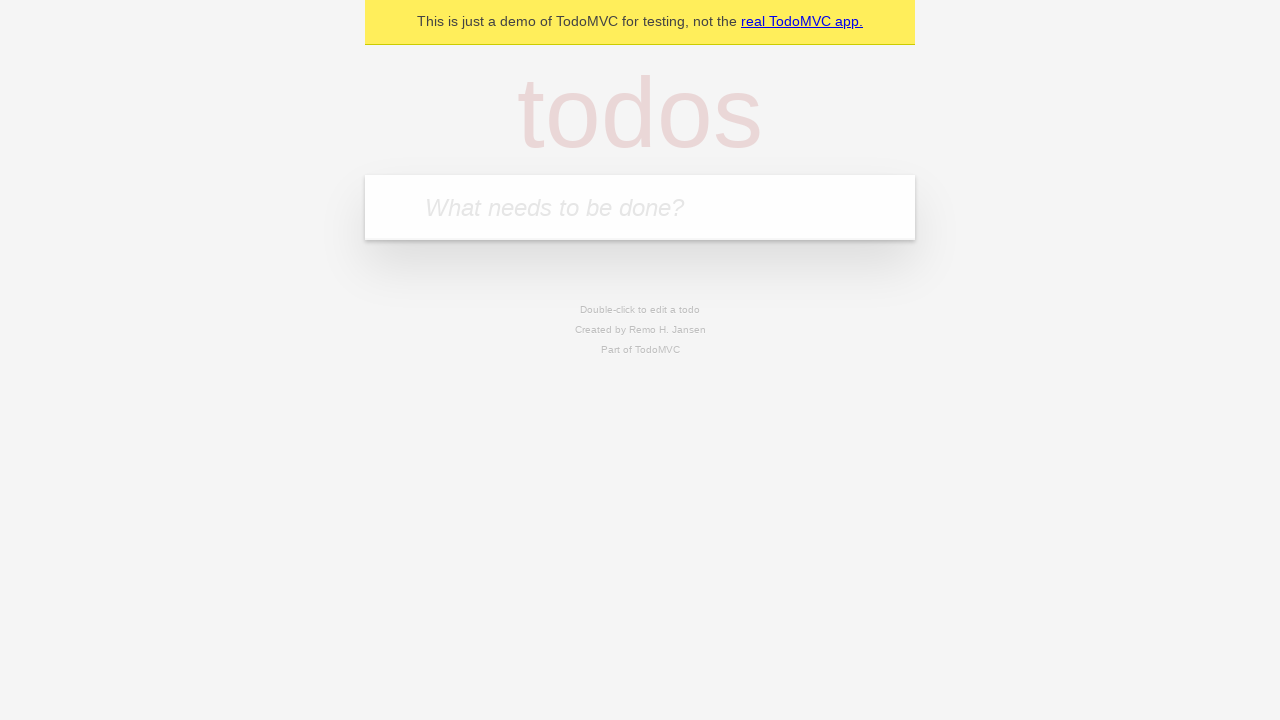

Filled todo input with 'buy some cheese' on internal:attr=[placeholder="What needs to be done?"i]
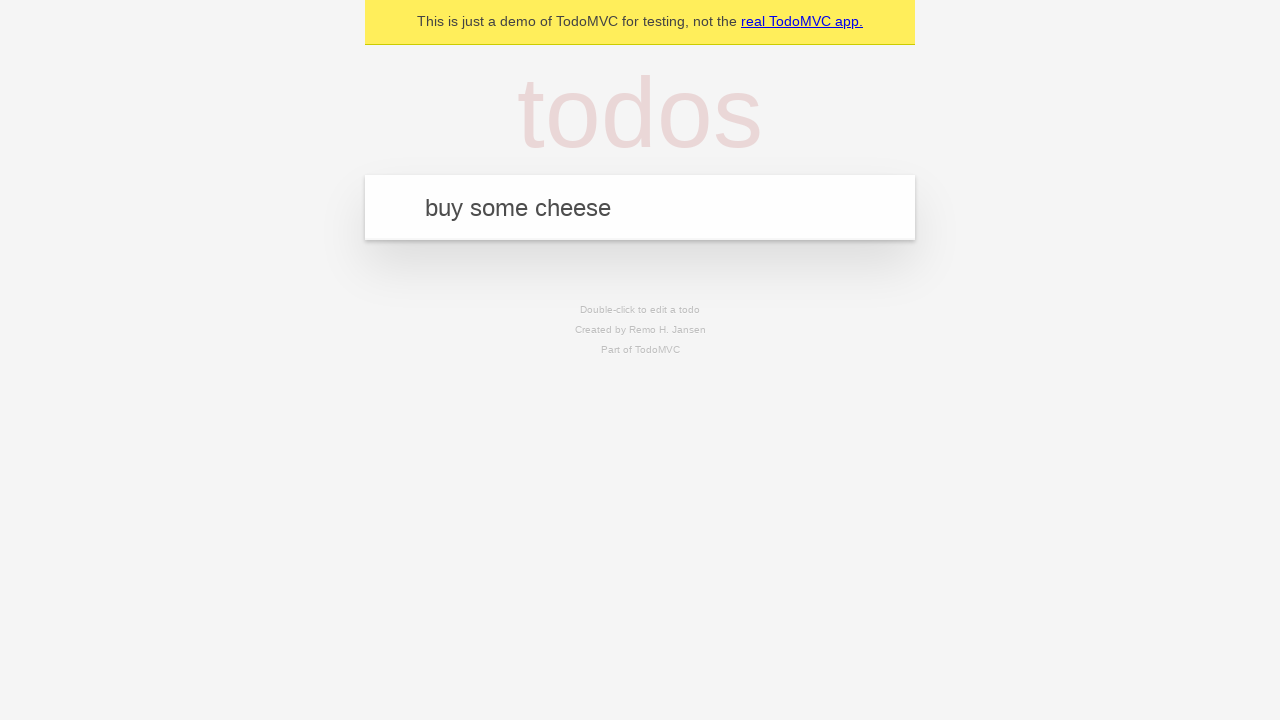

Pressed Enter to add first todo item on internal:attr=[placeholder="What needs to be done?"i]
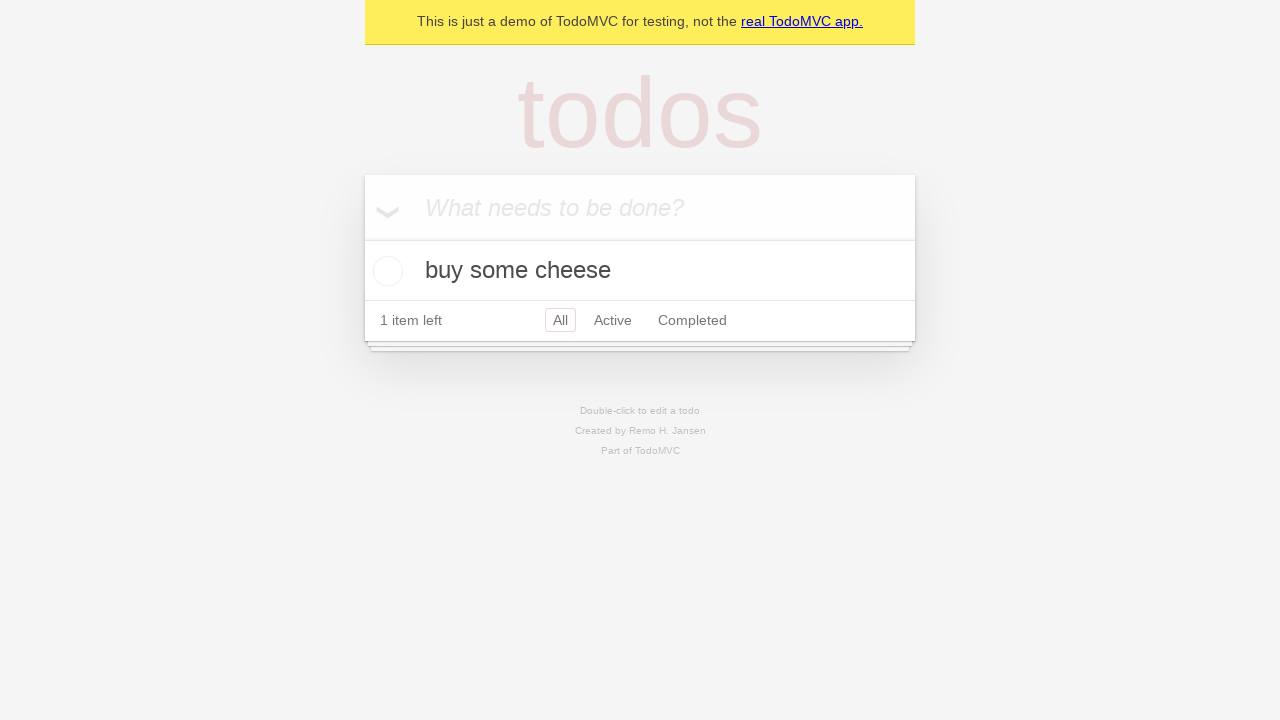

Filled todo input with 'feed the cat' on internal:attr=[placeholder="What needs to be done?"i]
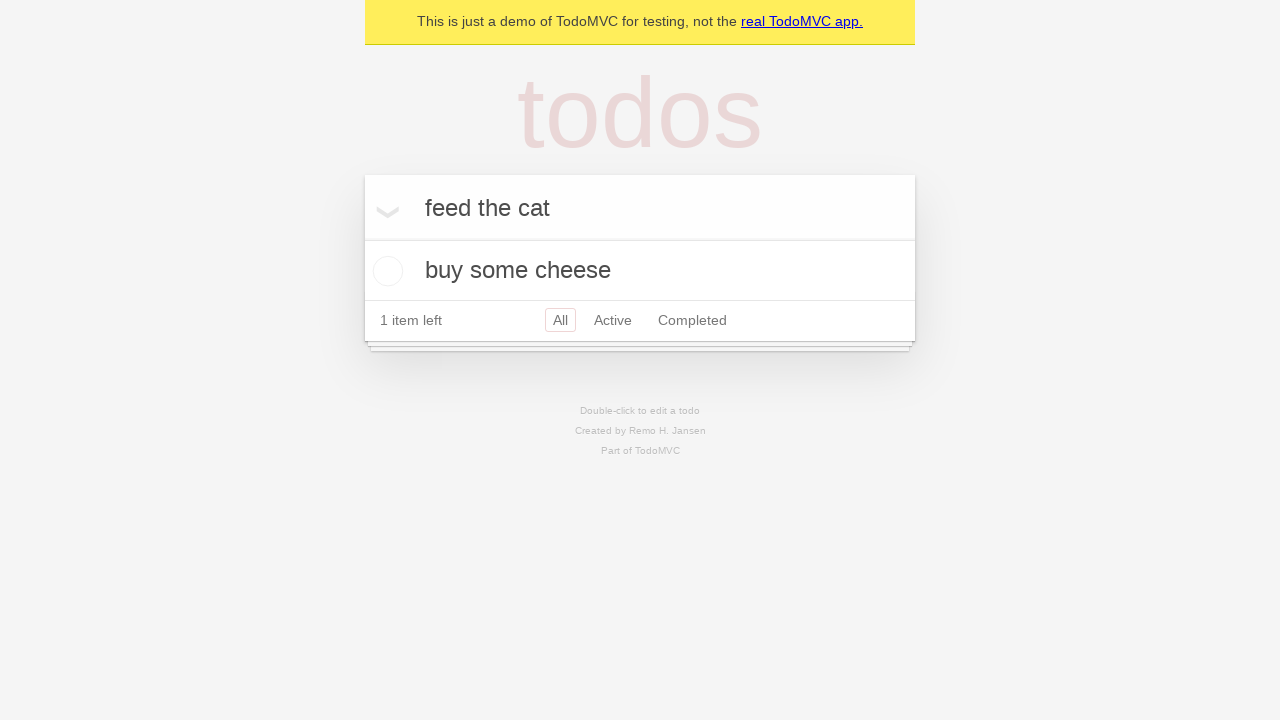

Pressed Enter to add second todo item on internal:attr=[placeholder="What needs to be done?"i]
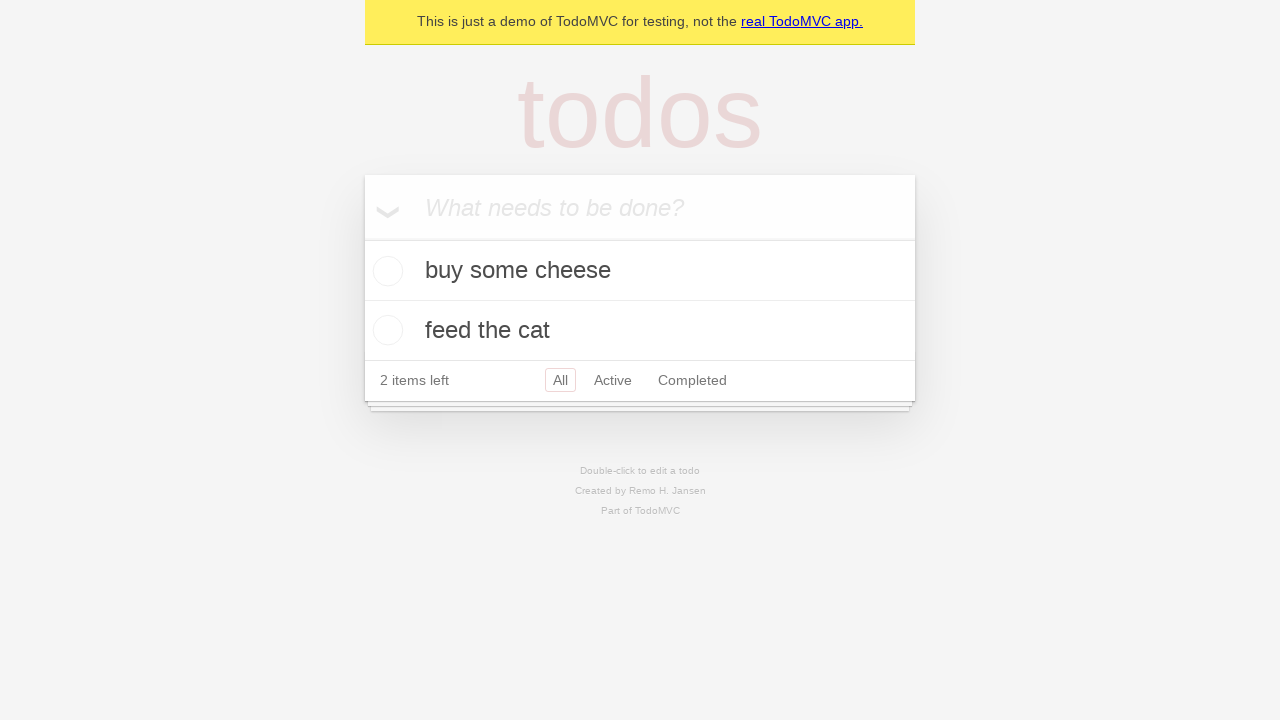

Checked checkbox for first todo item 'buy some cheese' at (385, 271) on internal:testid=[data-testid="todo-item"s] >> nth=0 >> internal:role=checkbox
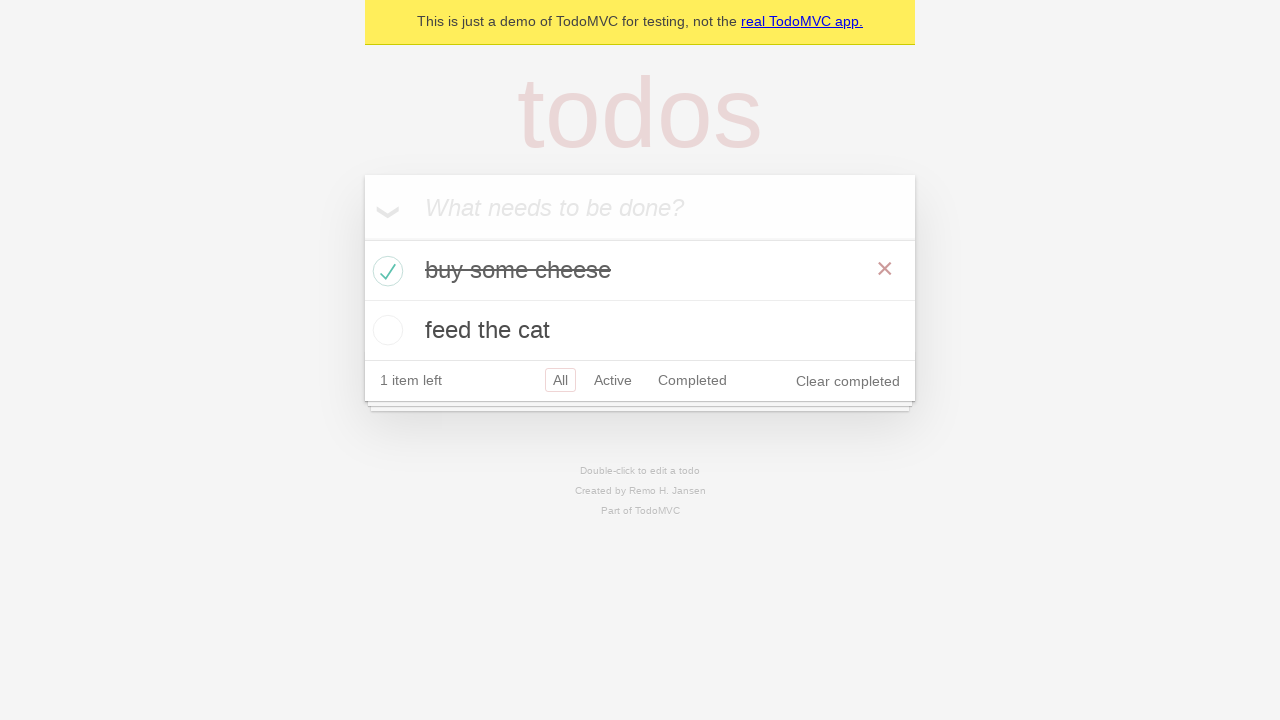

Checked checkbox for second todo item 'feed the cat' at (385, 330) on internal:testid=[data-testid="todo-item"s] >> nth=1 >> internal:role=checkbox
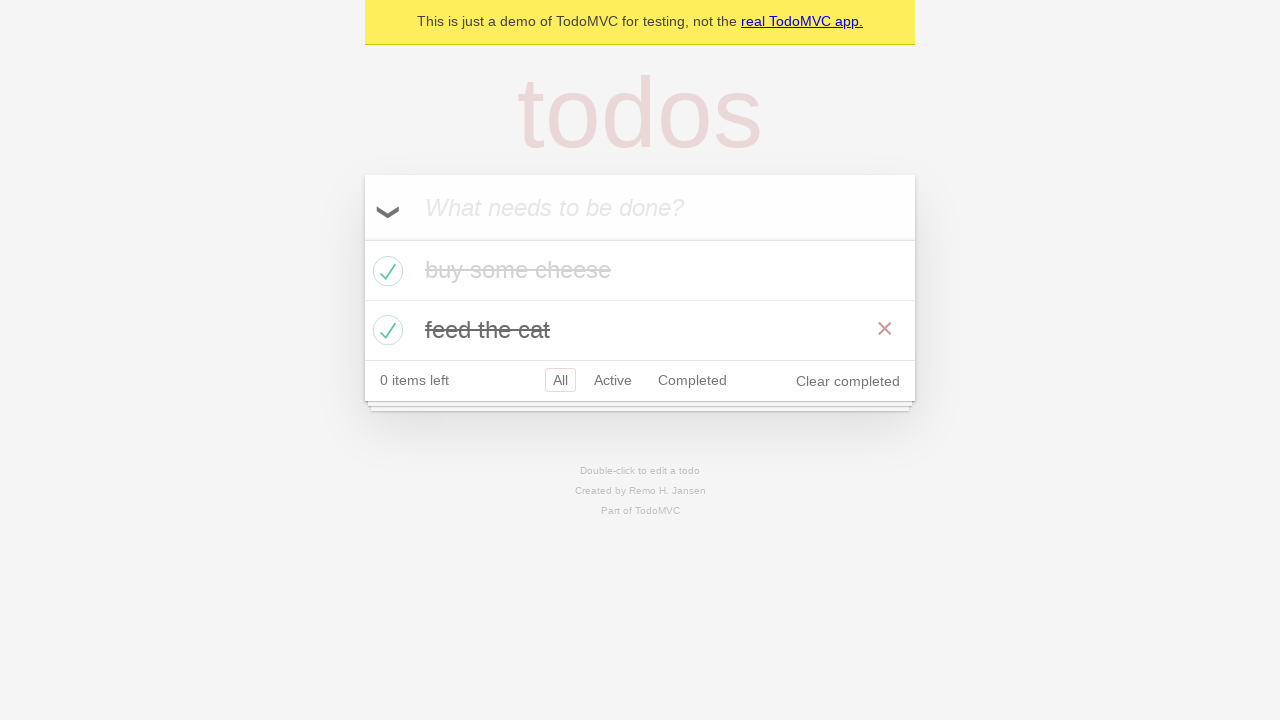

Verified that completed todo items are marked with completed class
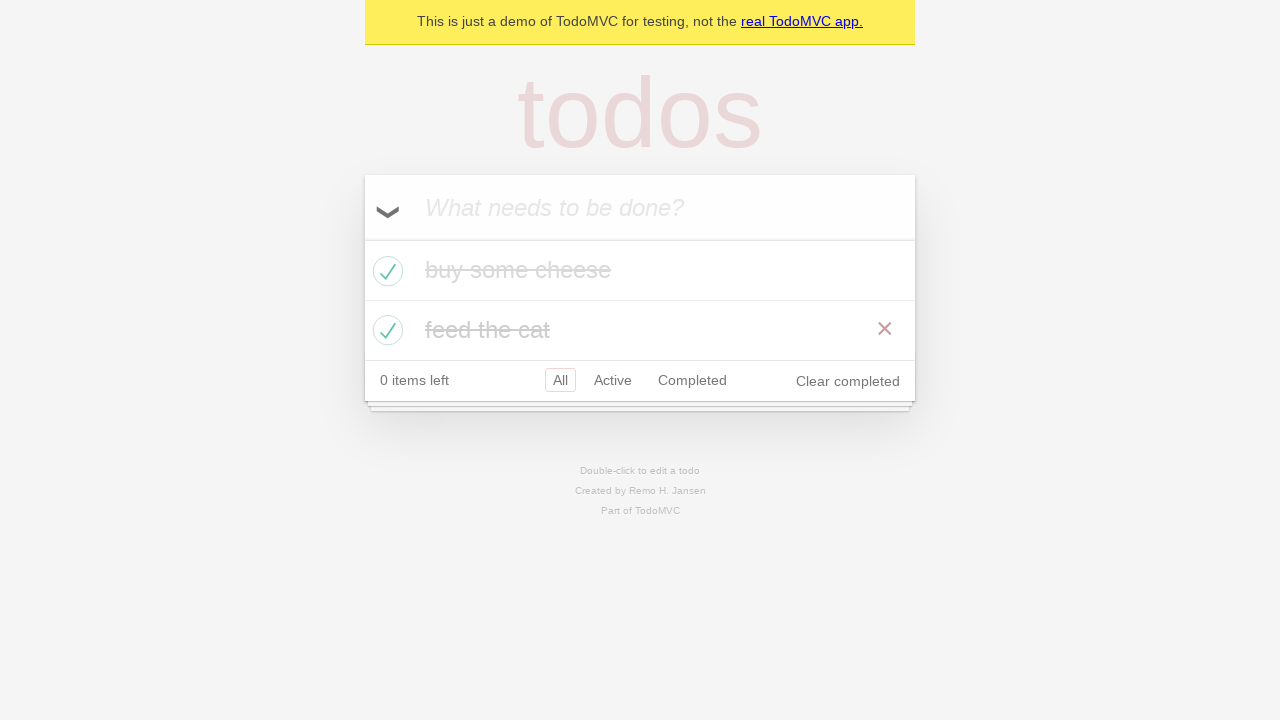

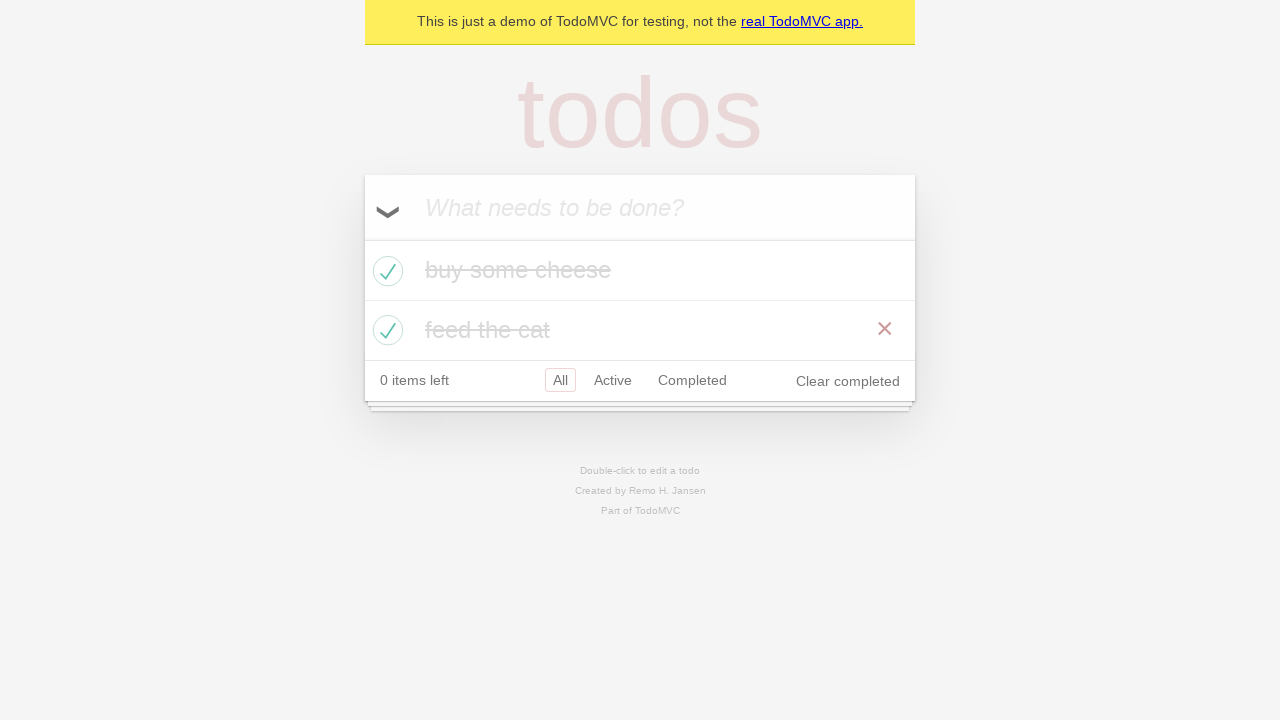